Tests handling links that open in new windows by extracting the href and navigating to the linked page

Starting URL: https://rahulshettyacademy.com/AutomationPractice/

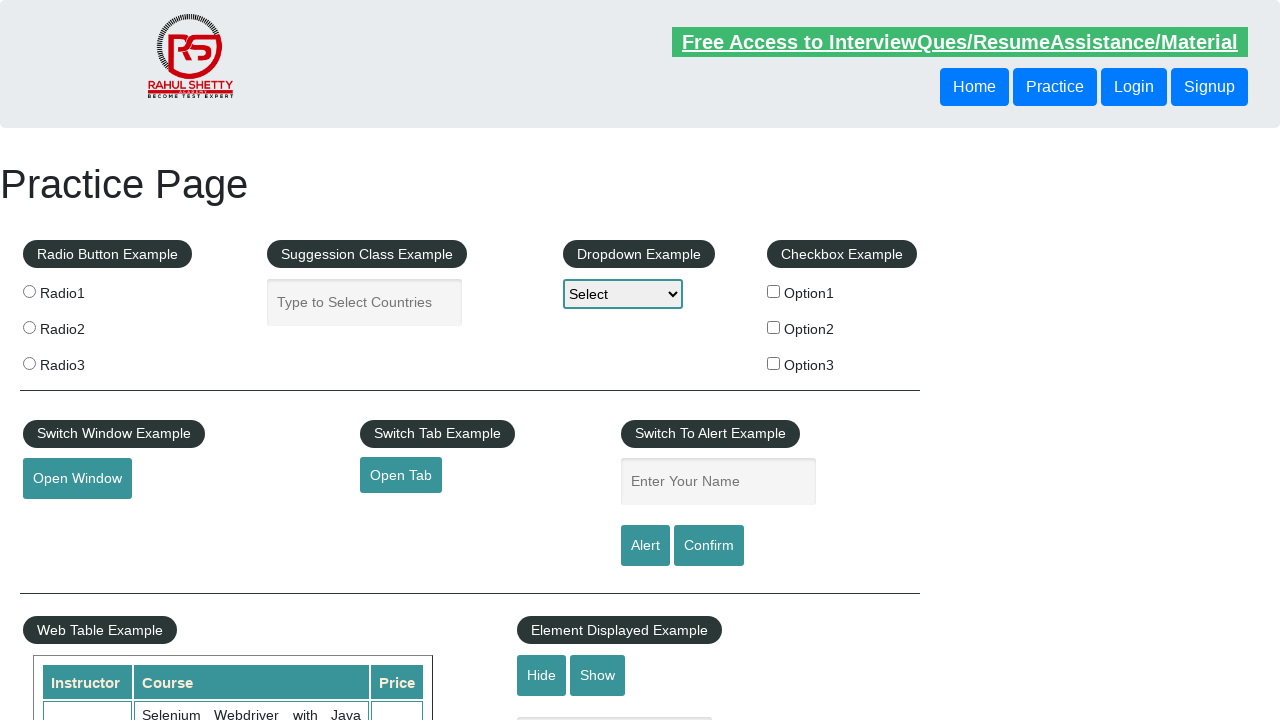

Retrieved href attribute from open tab link
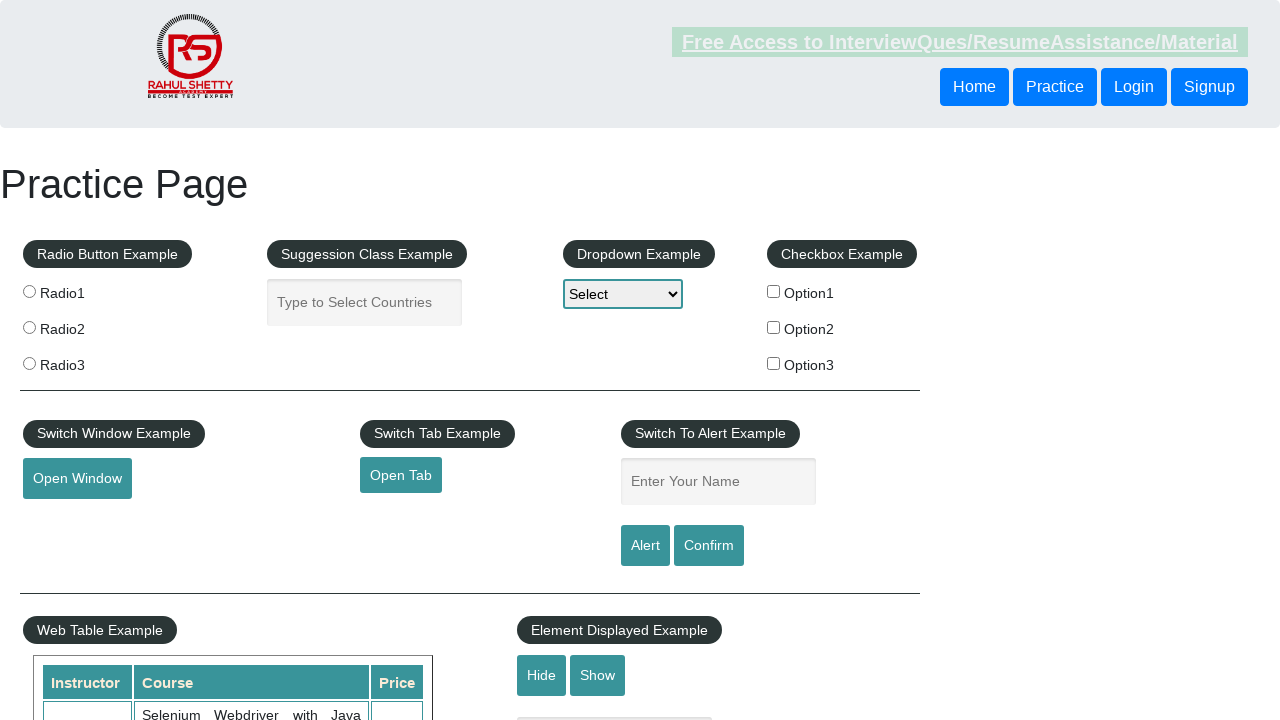

Navigated to the extracted URL from child window link
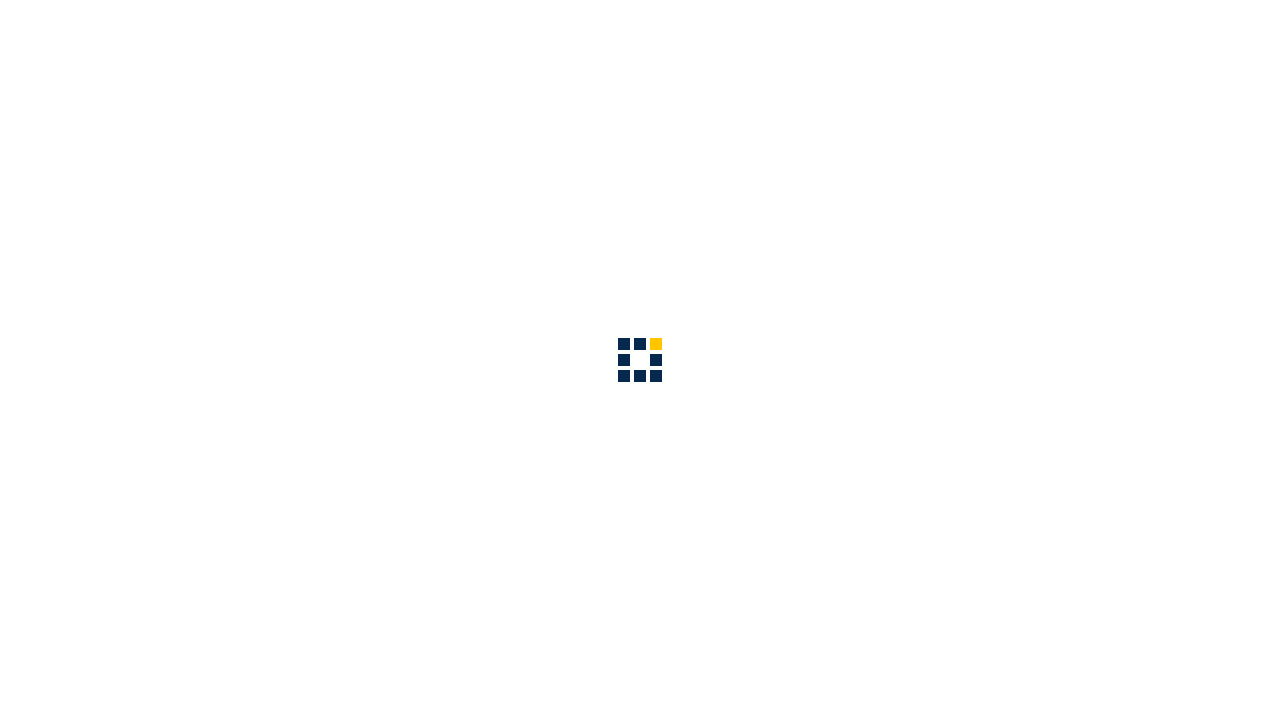

Clicked on About link in sub-menu at (865, 36) on div.sub-menu-bar a[href*='about']
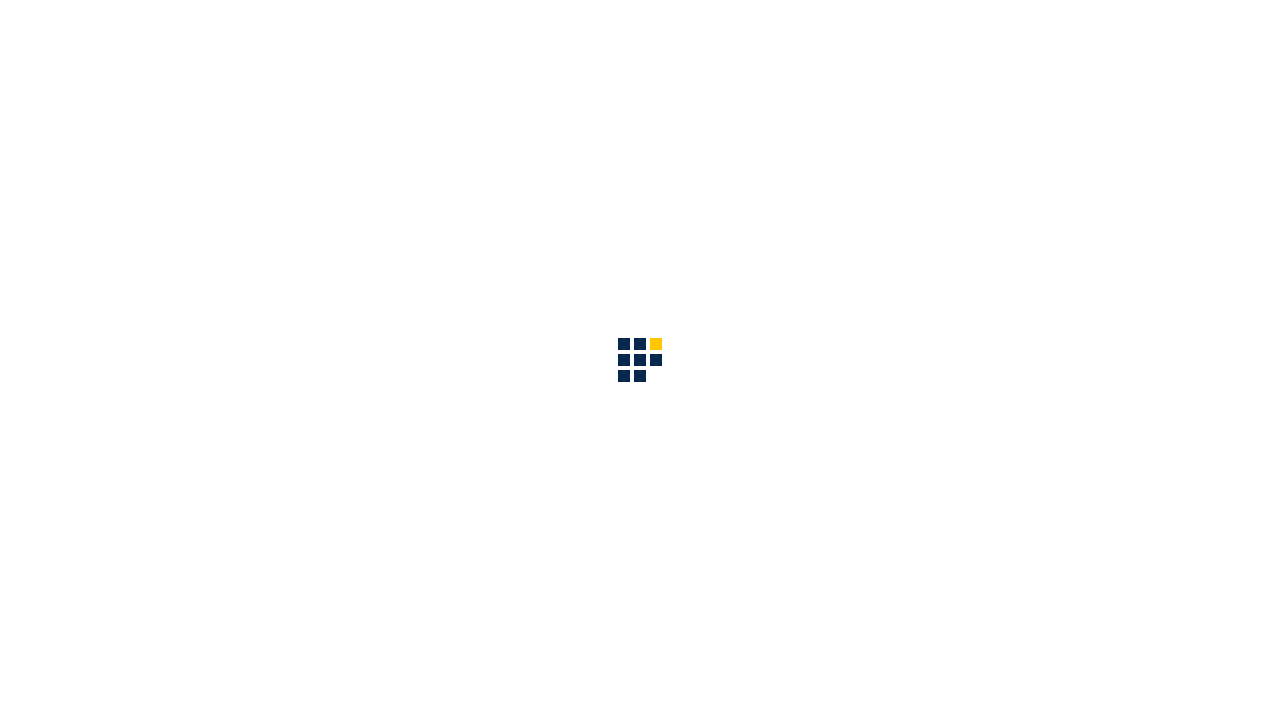

About page loaded and heading element verified
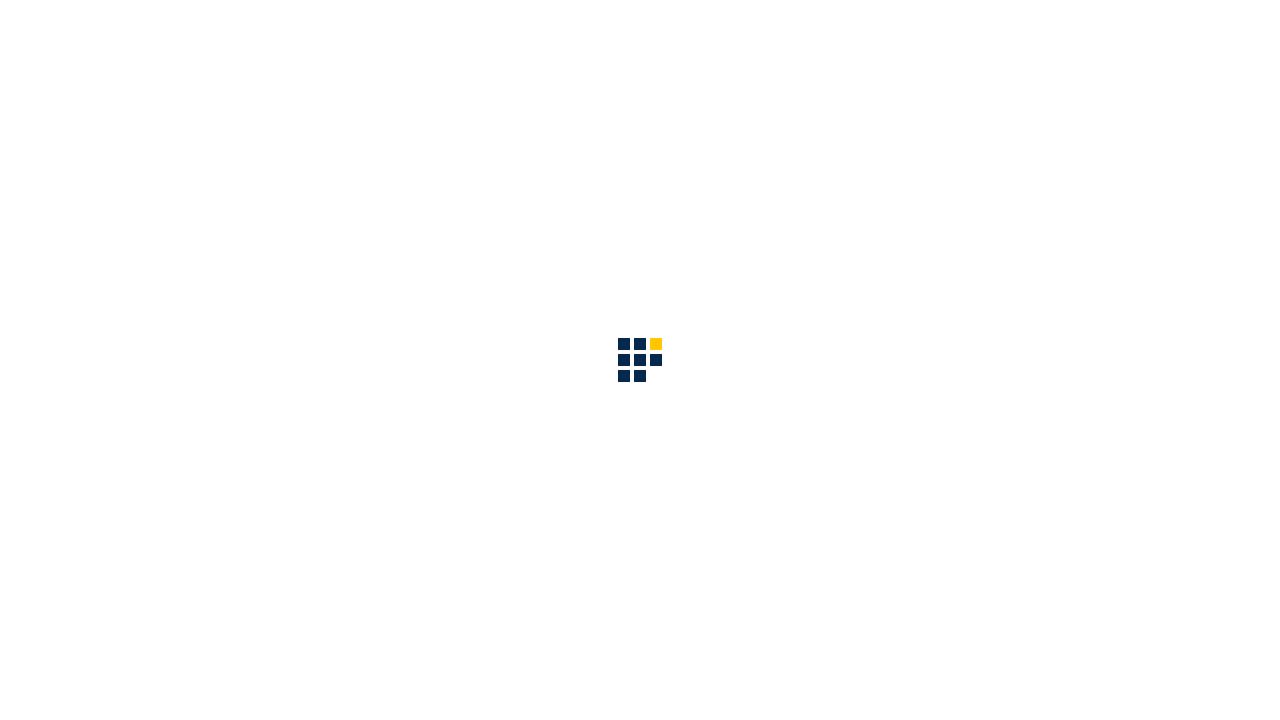

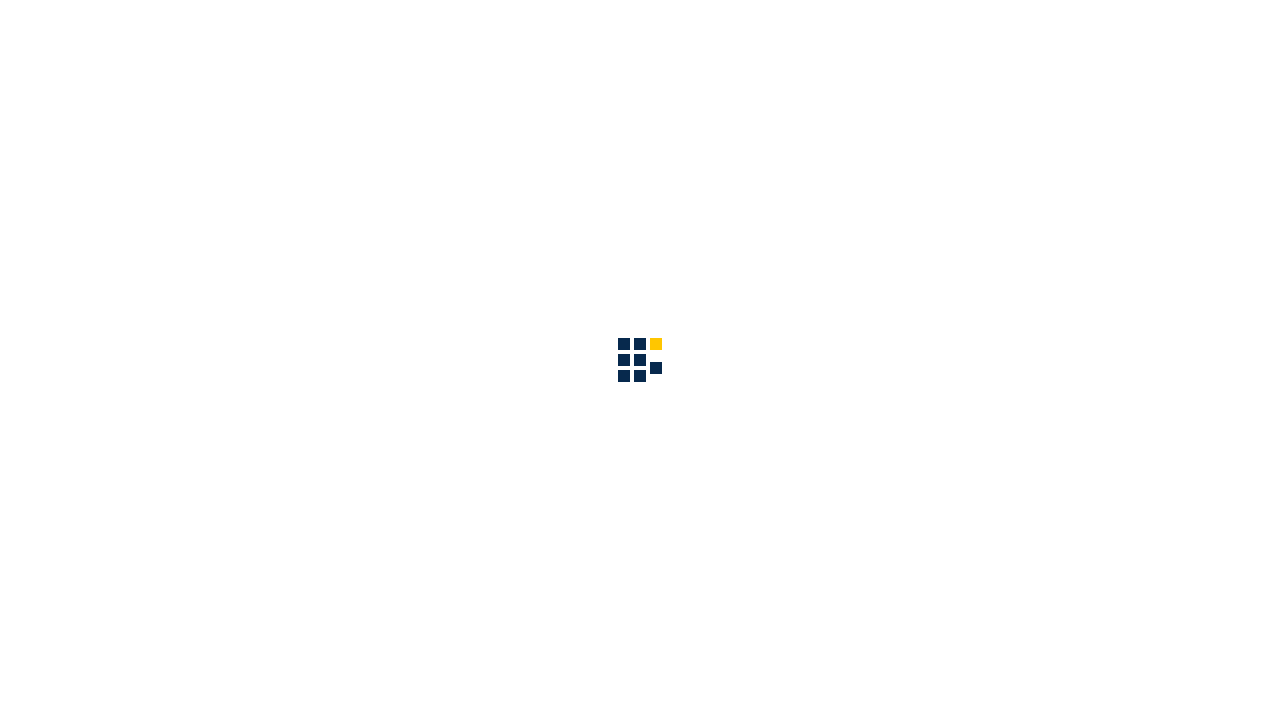